Tests basic browser navigation functionality by performing forward, back, and refresh operations on the automation exercise website.

Starting URL: https://automationexercise.com/

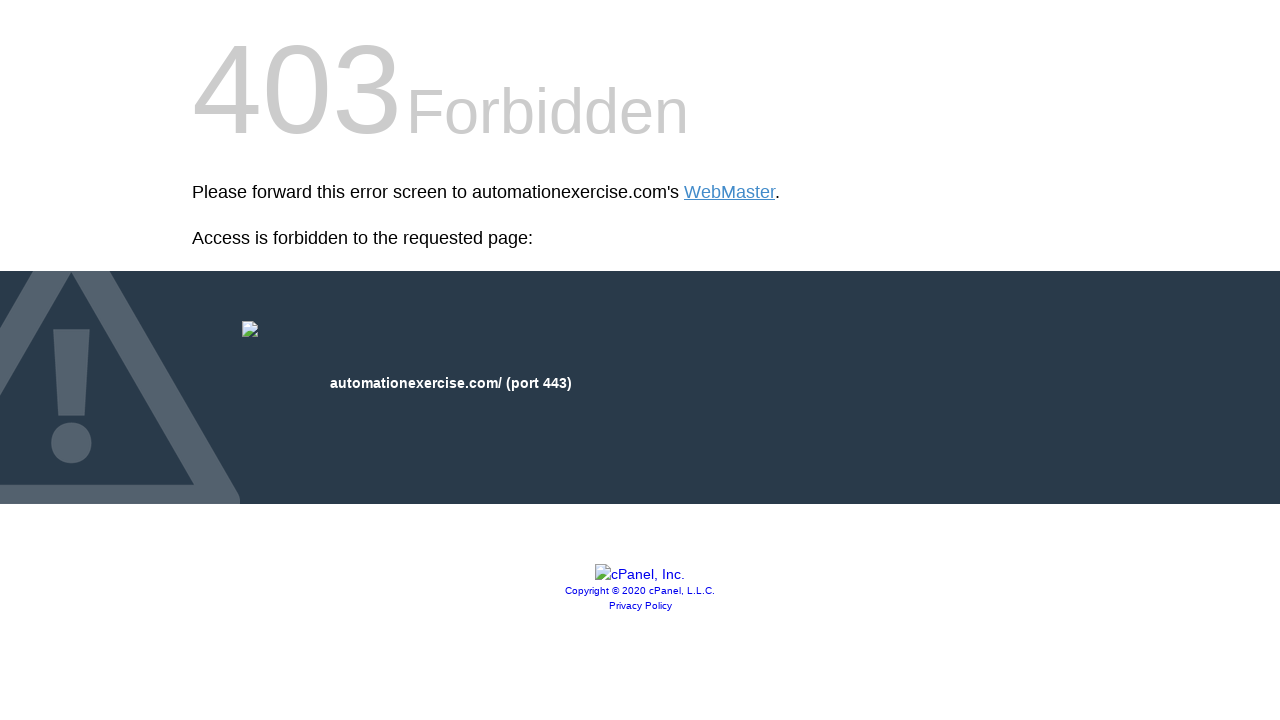

Navigated forward in browser history
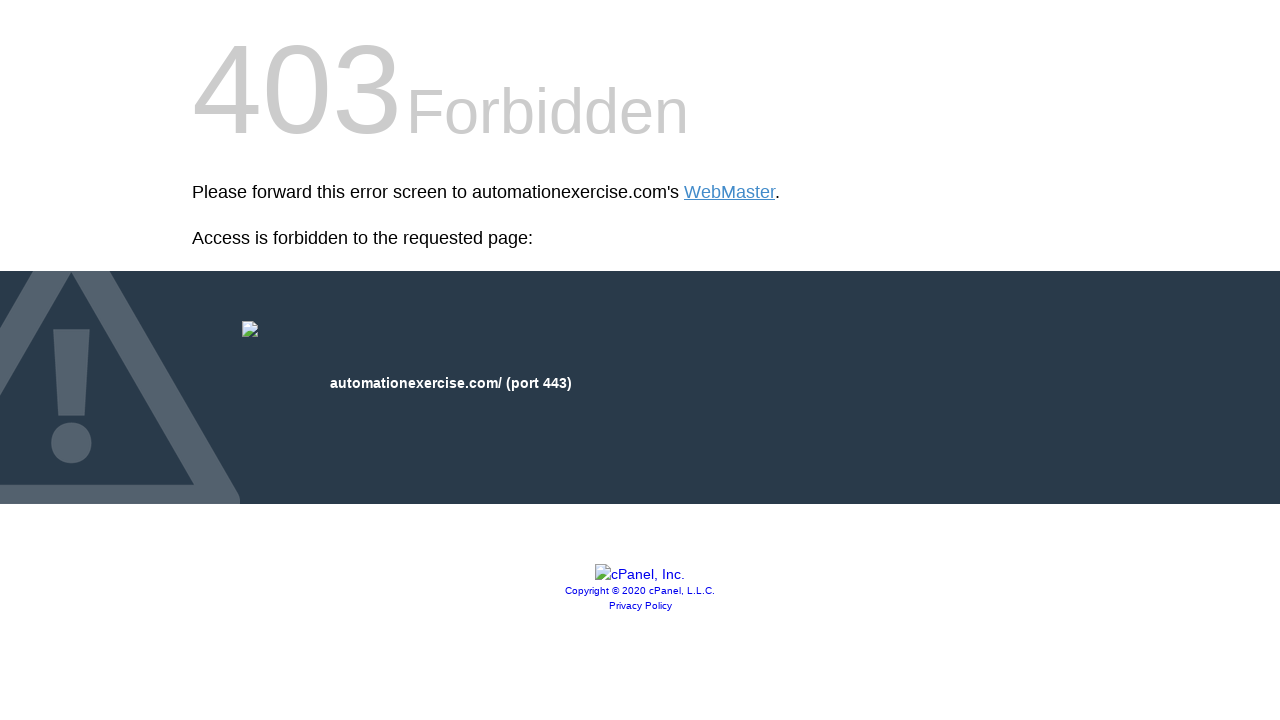

Navigated back in browser history
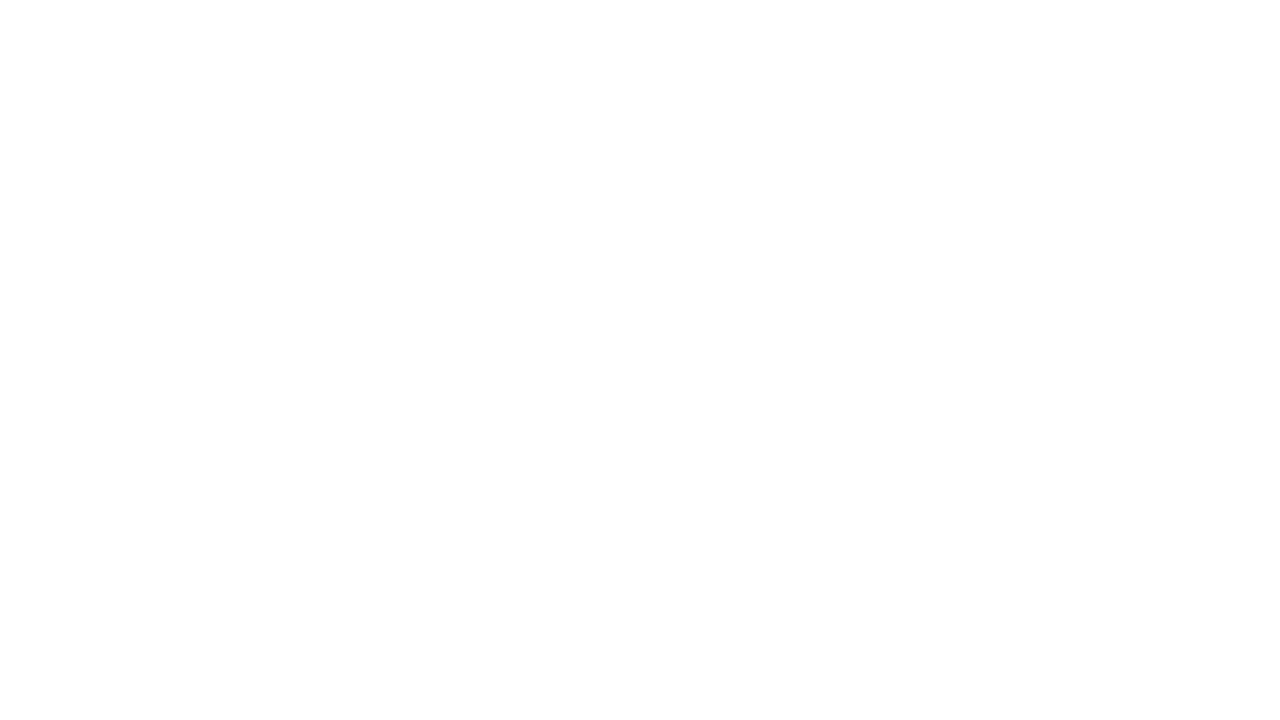

Refreshed the current page
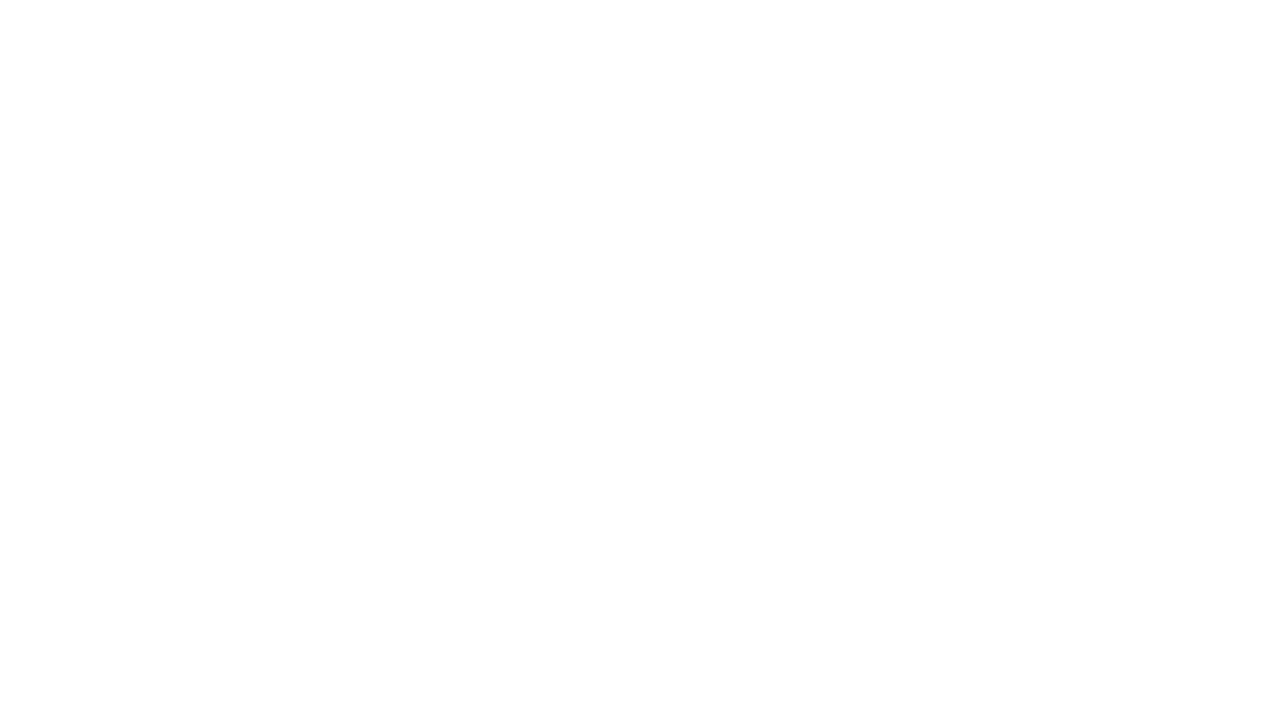

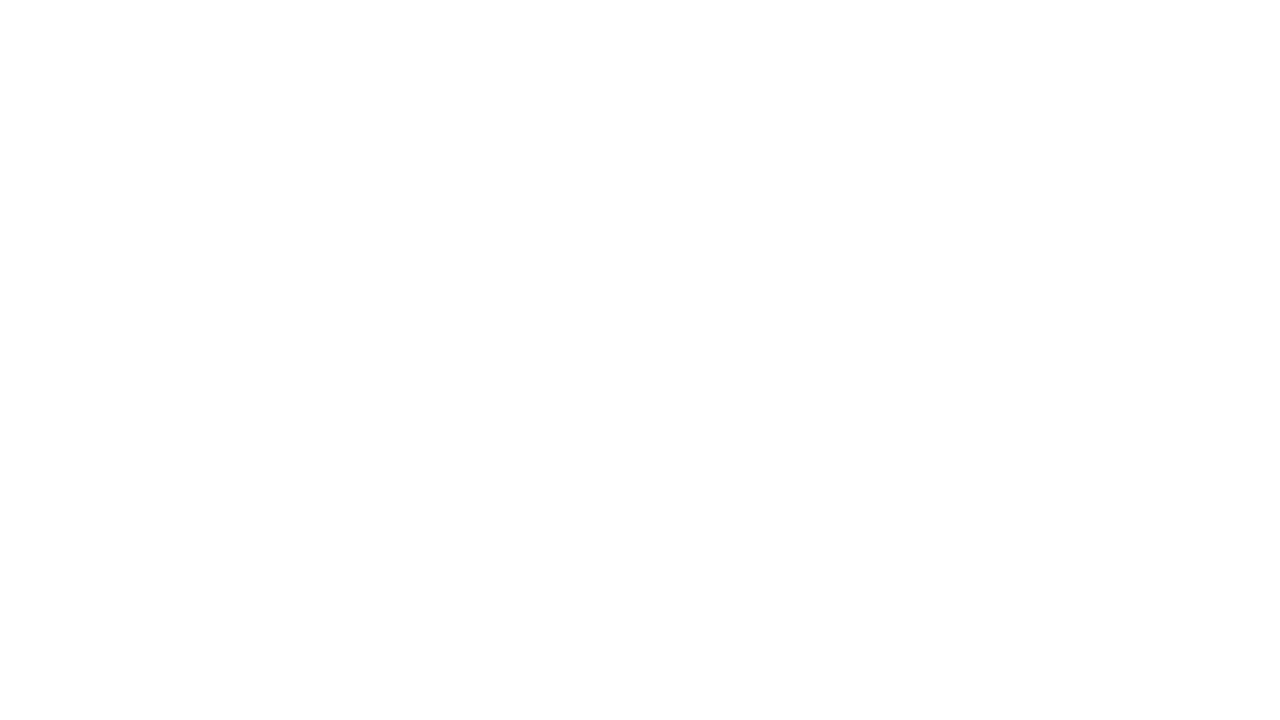